Tests the upload and download functionality on DemoQA by clicking the download button and attempting to upload a file to the upload input element.

Starting URL: https://demoqa.com/upload-download

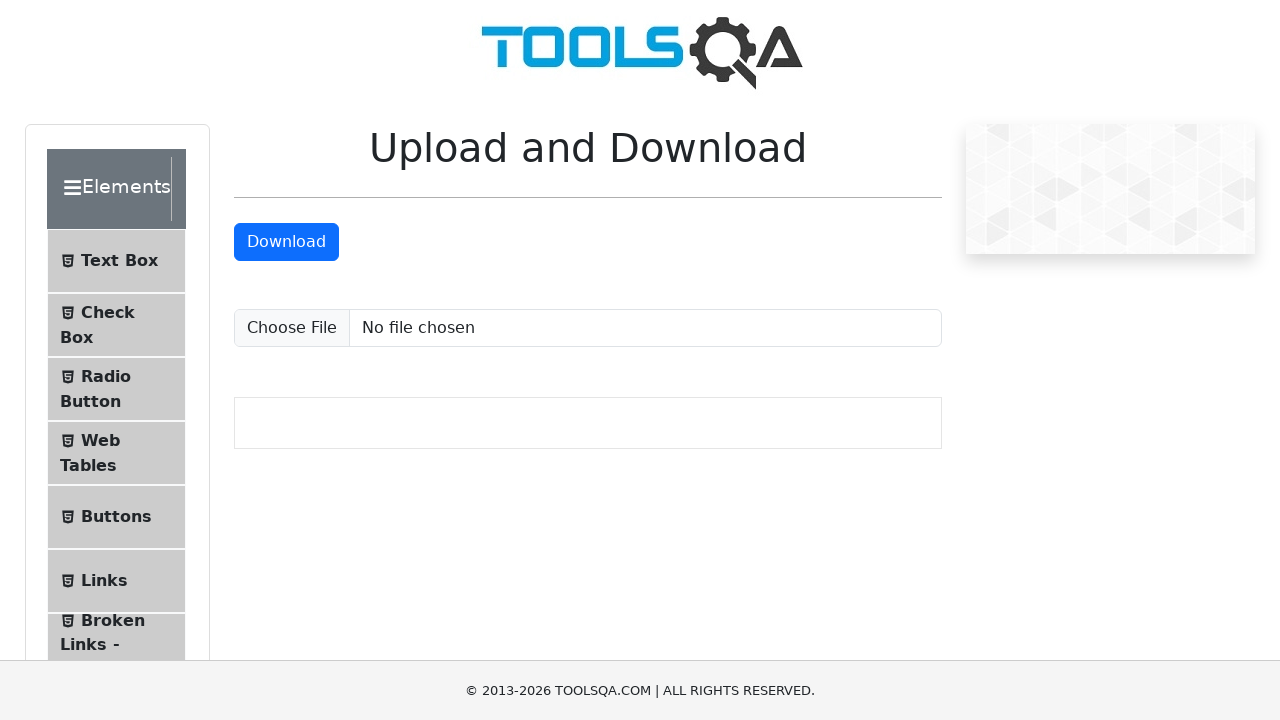

Clicked download button to trigger file download at (286, 242) on #downloadButton
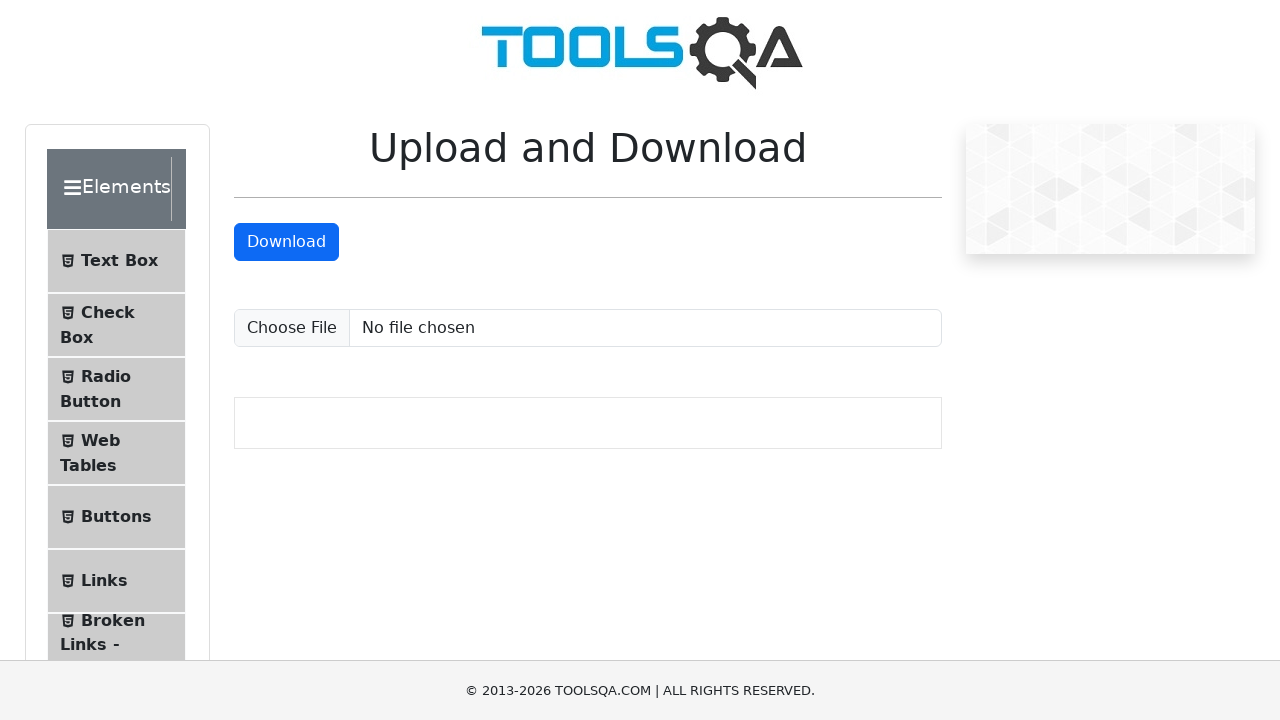

Waited for download to initiate
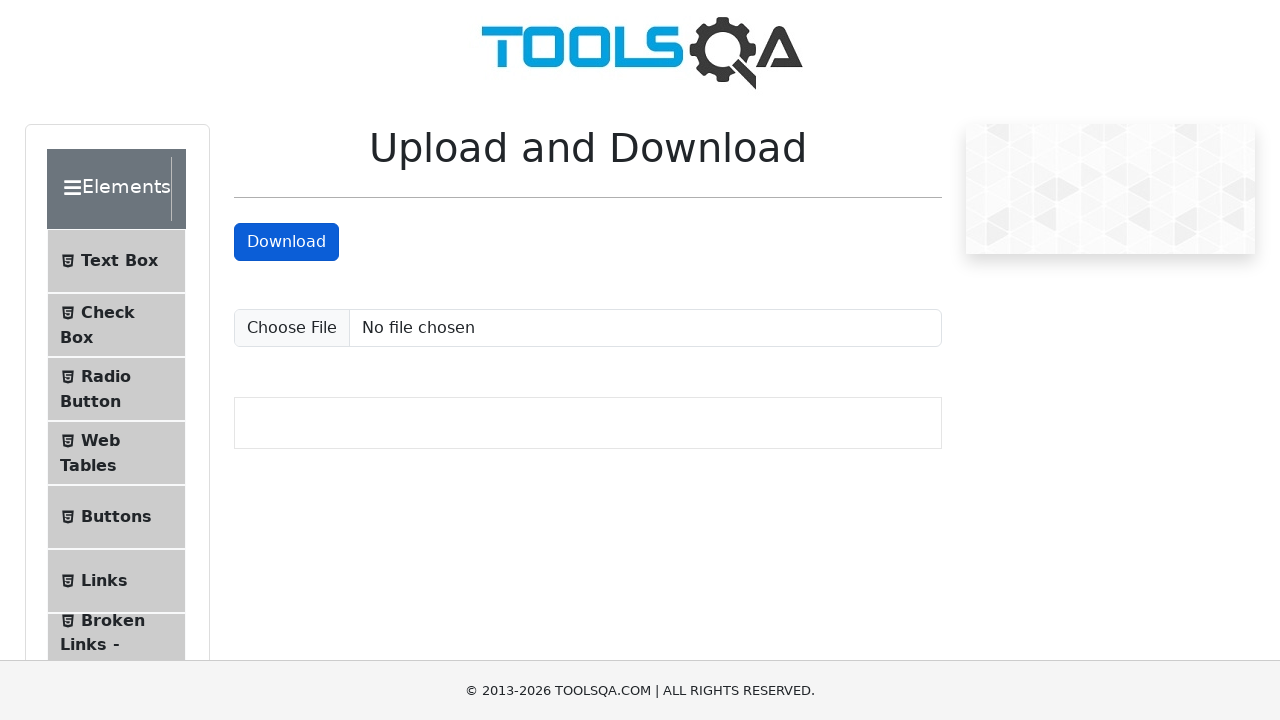

Created temporary test file for upload
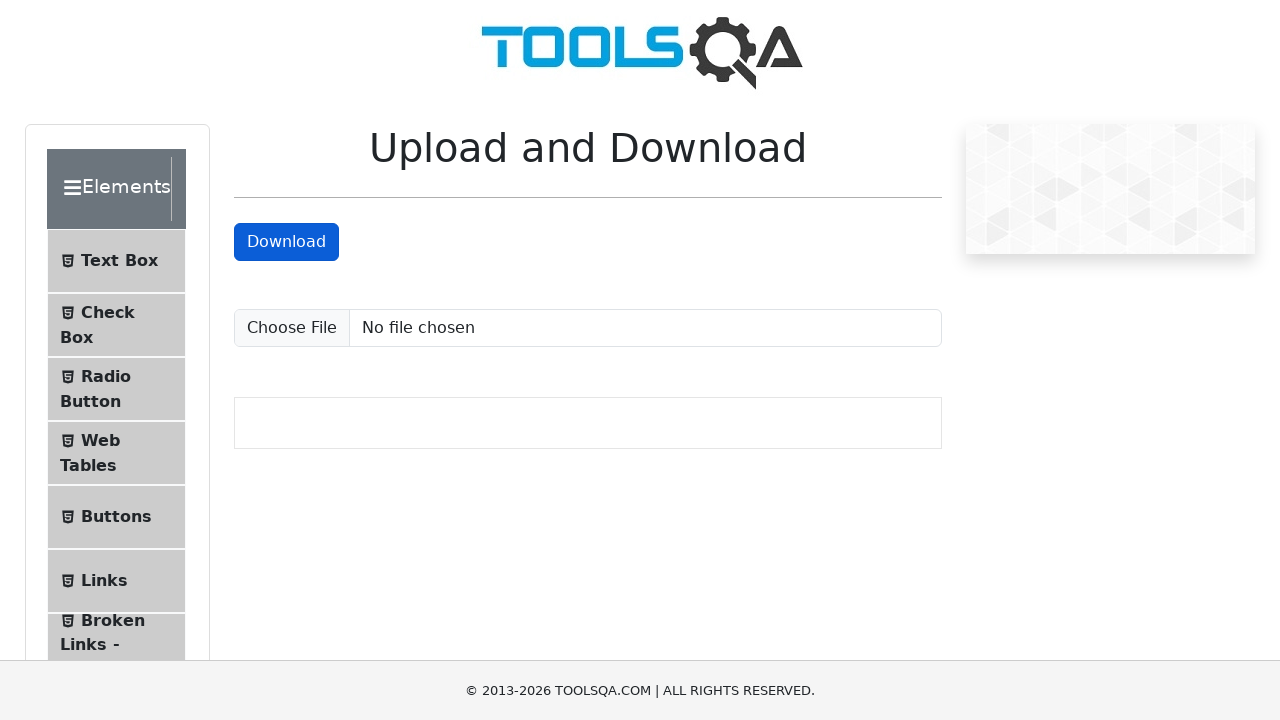

Set input files for upload with temporary test file
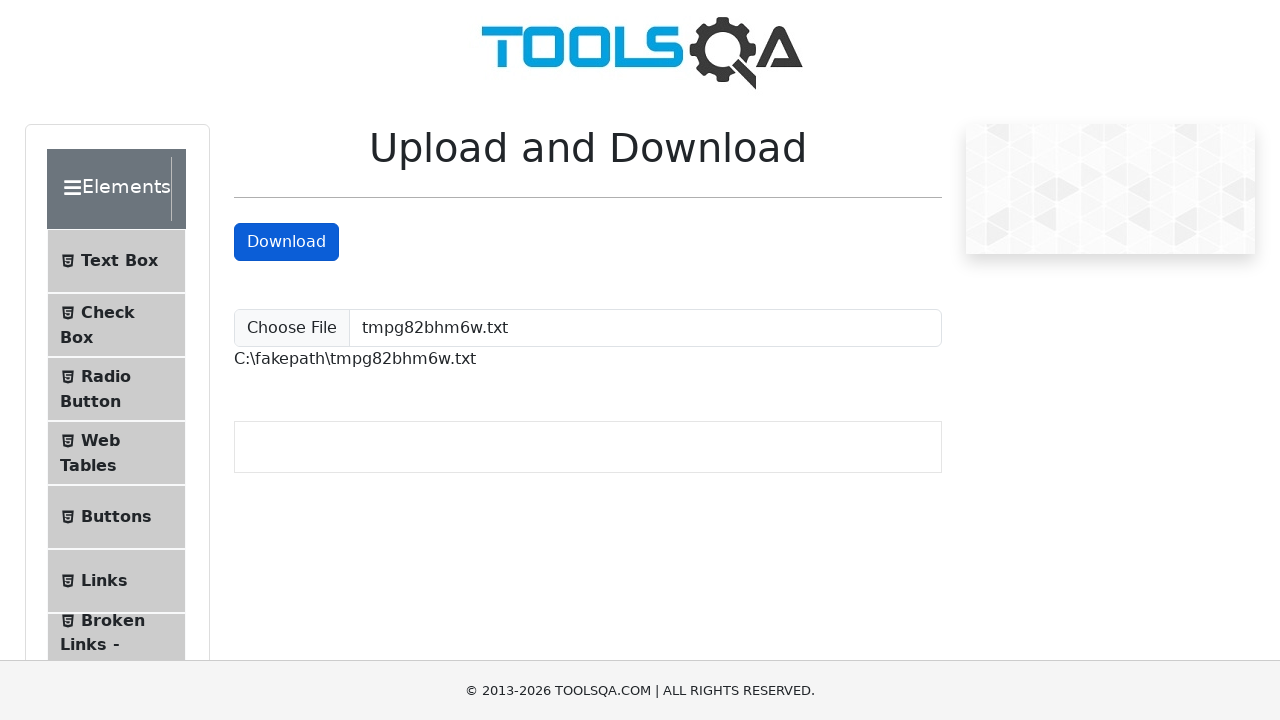

Upload completed and file path element appeared
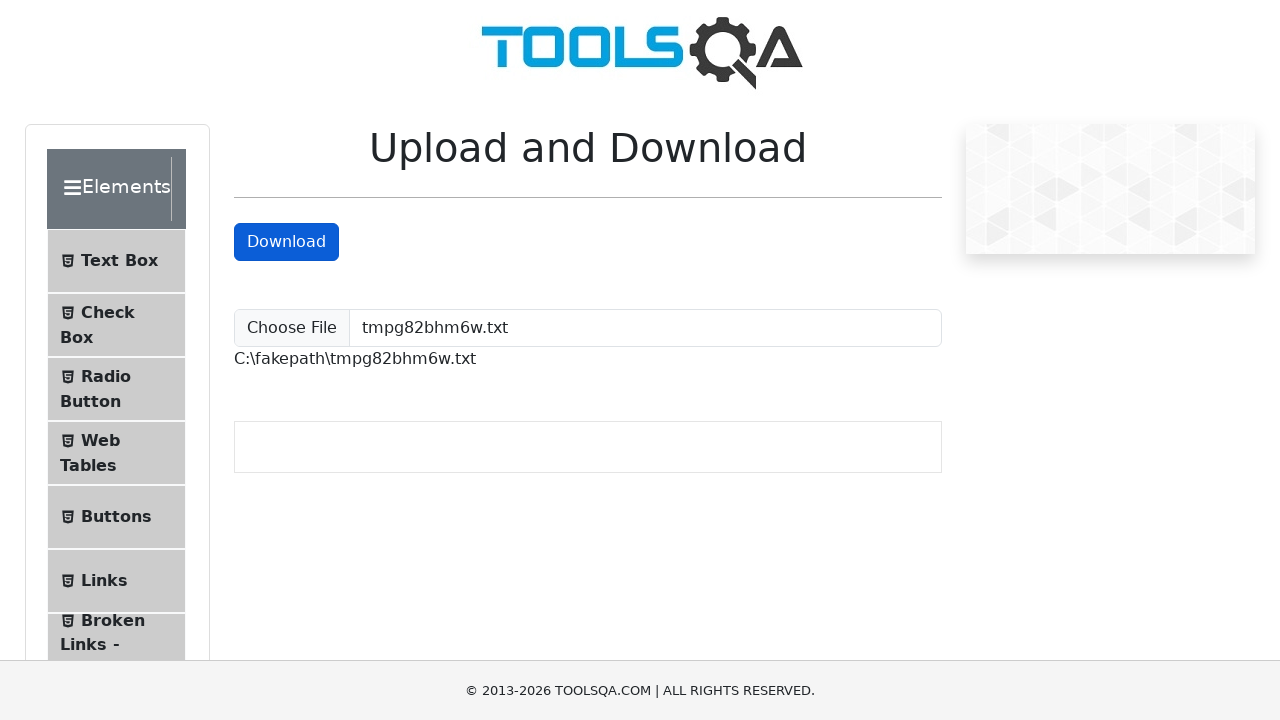

Cleaned up temporary test file
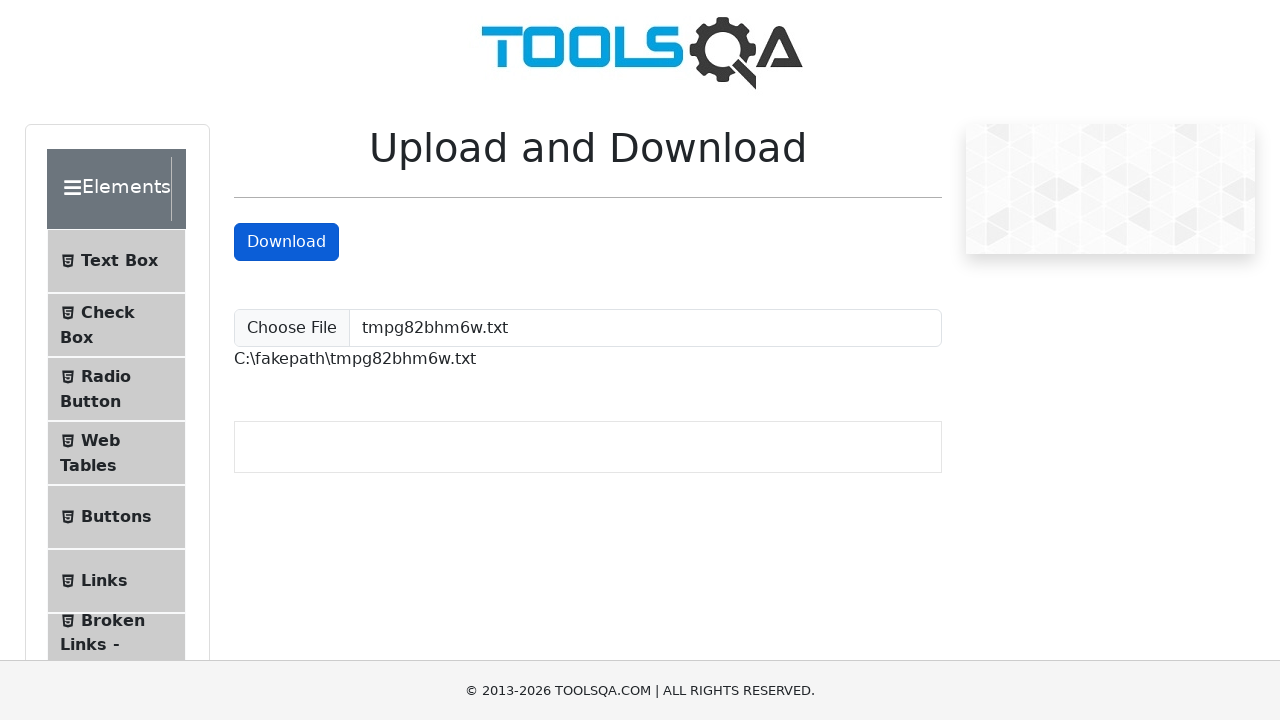

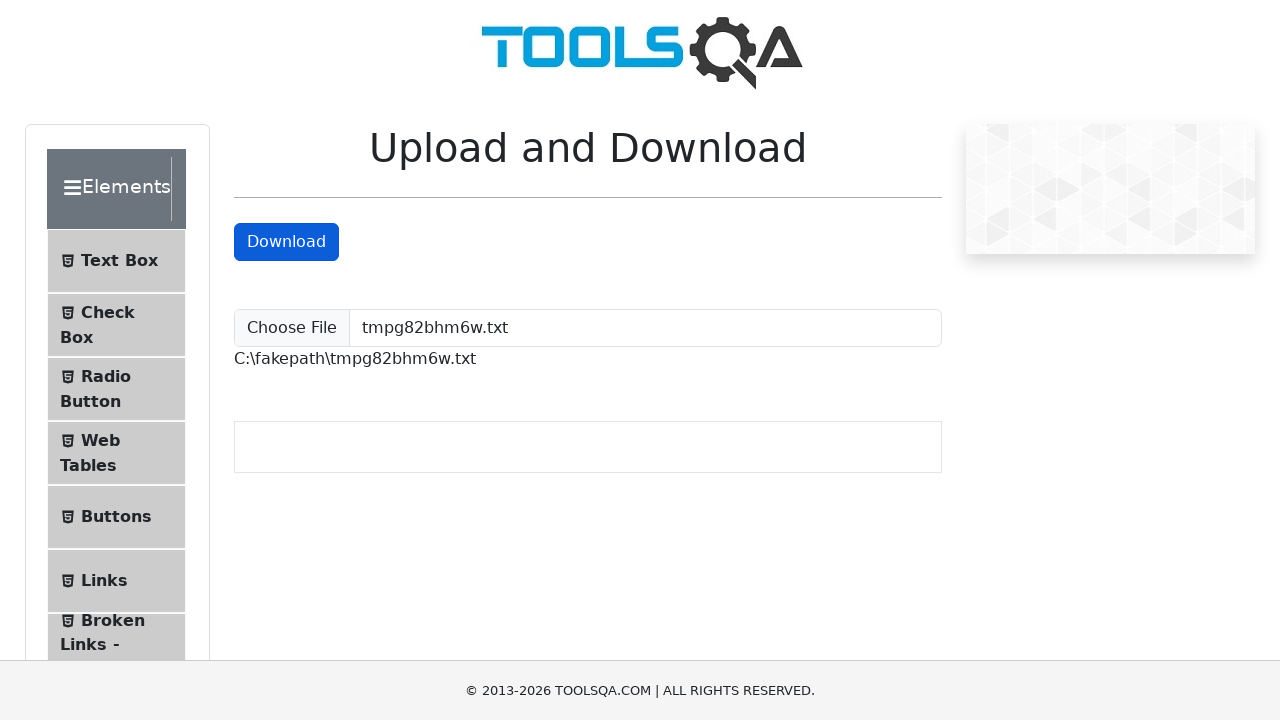